Tests the search functionality on python.org by entering "pycon" in the search box and submitting the search form, then verifying results are found.

Starting URL: http://www.python.org

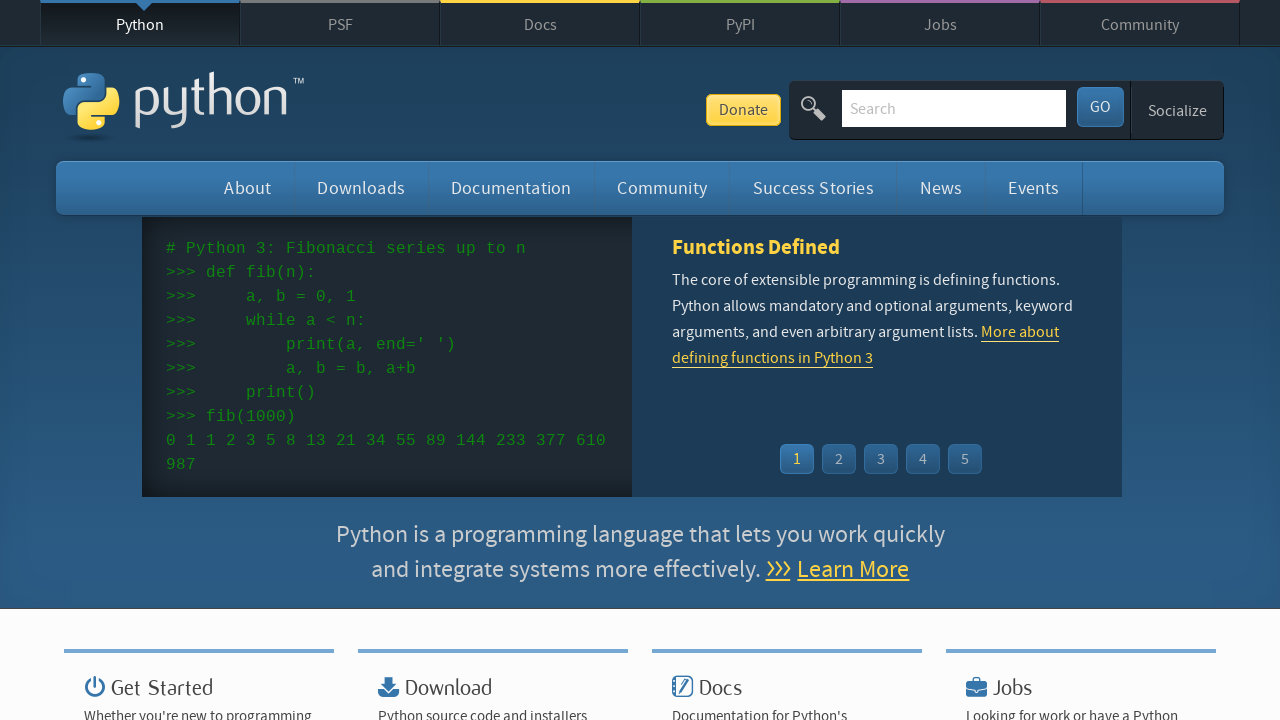

Verified 'Python' is in page title
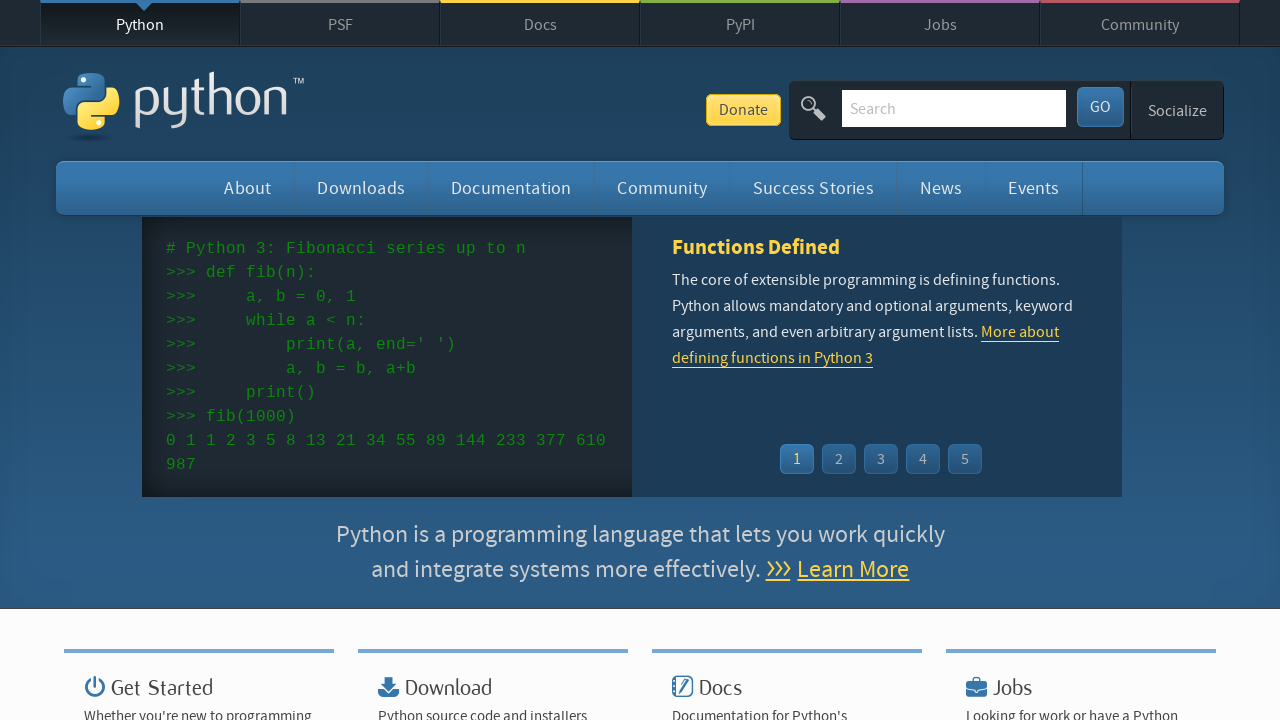

Filled search box with 'pycon' on input[name='q']
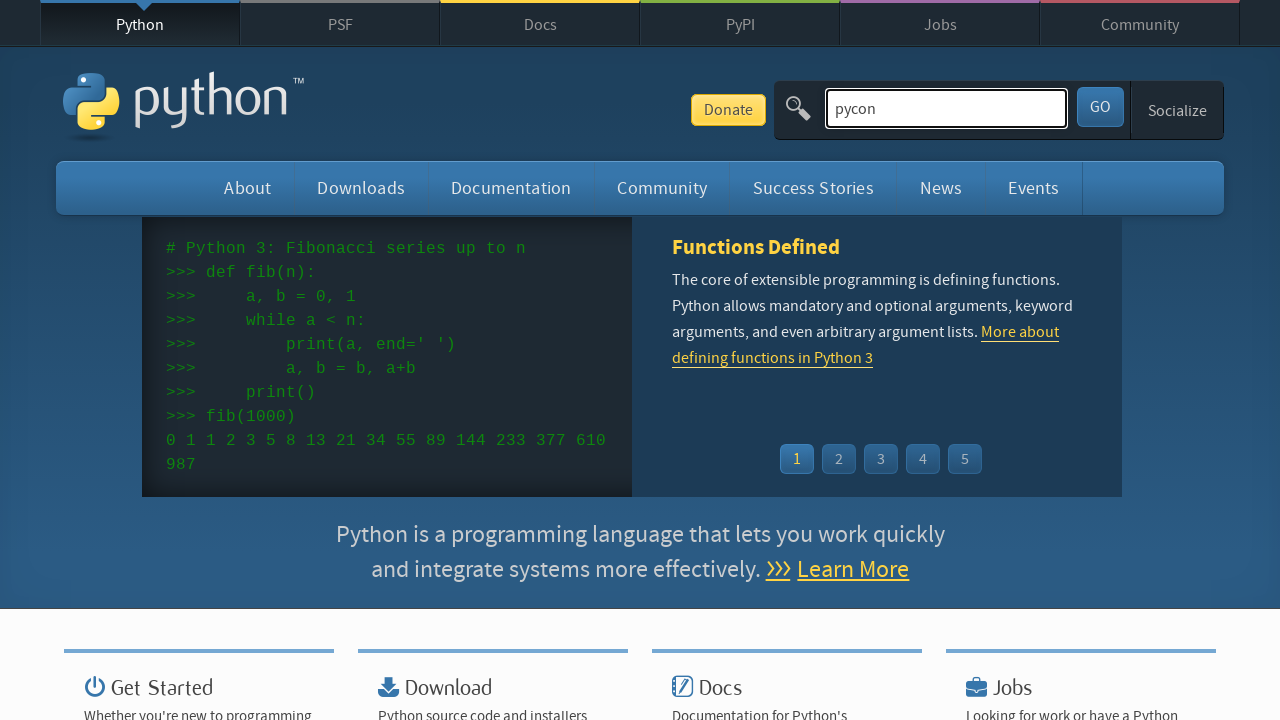

Pressed Enter to submit search form on input[name='q']
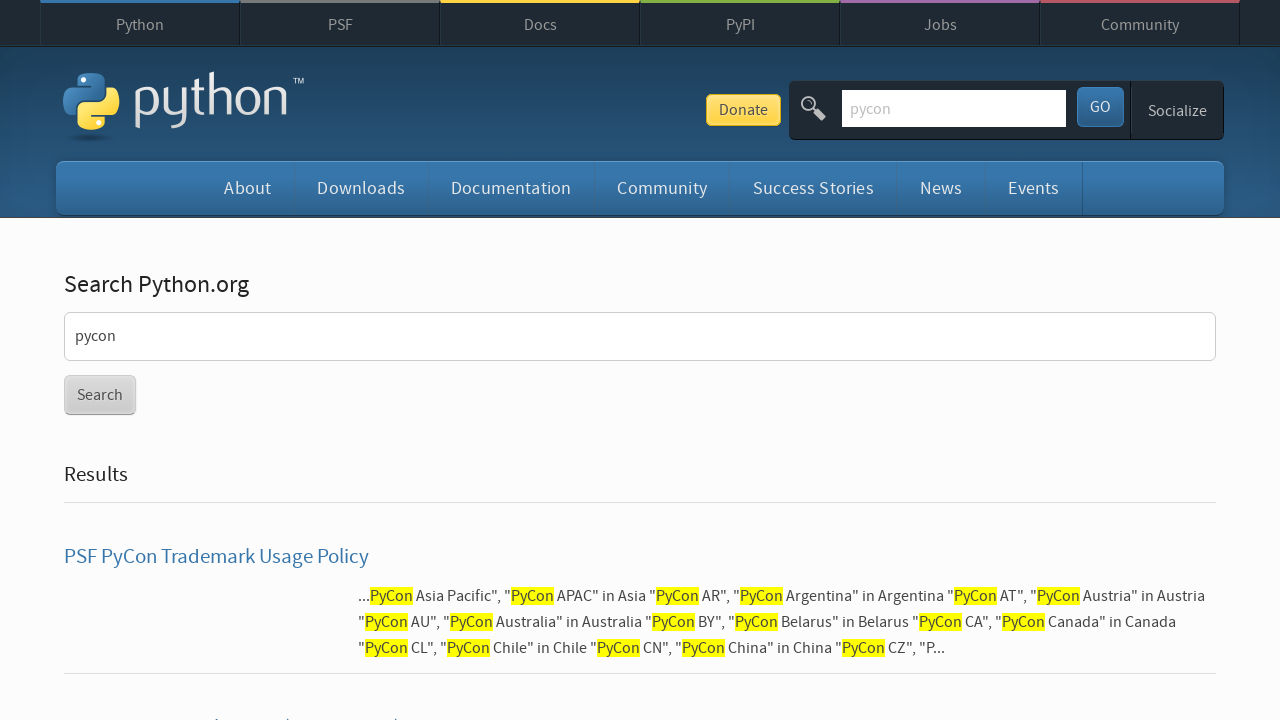

Waited for network to be idle after search
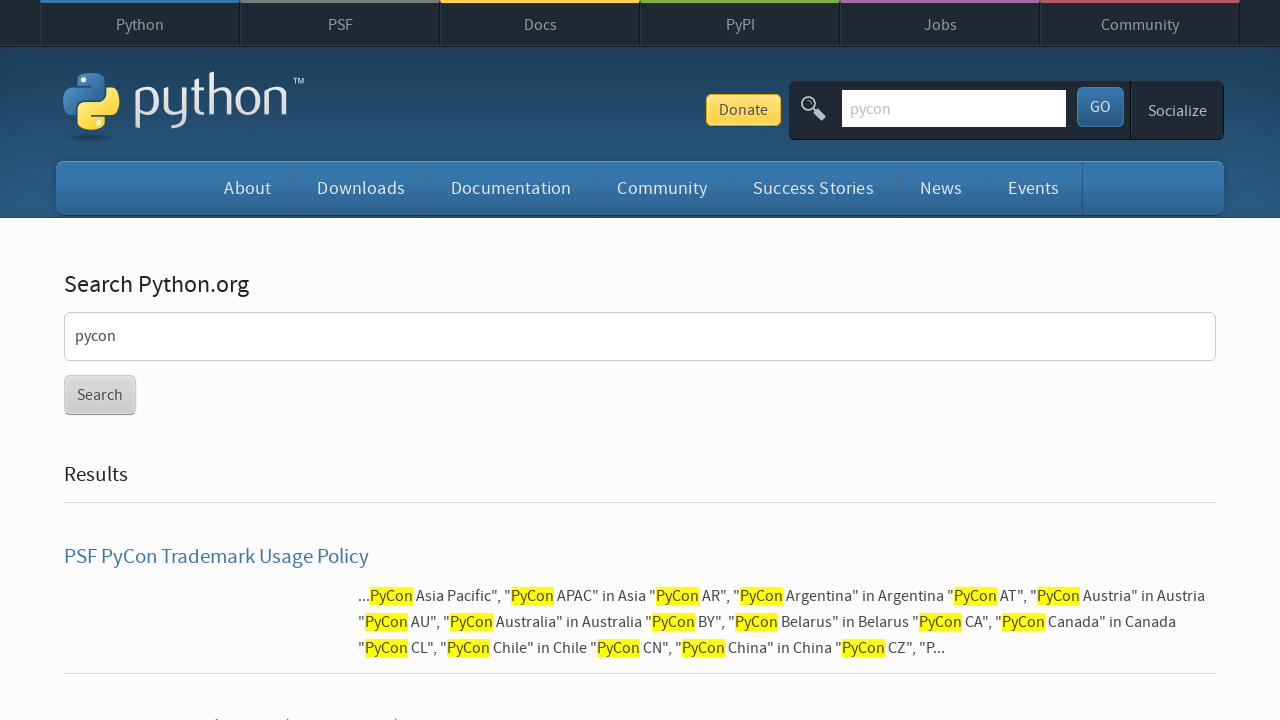

Verified search results were found (no 'No results found' message)
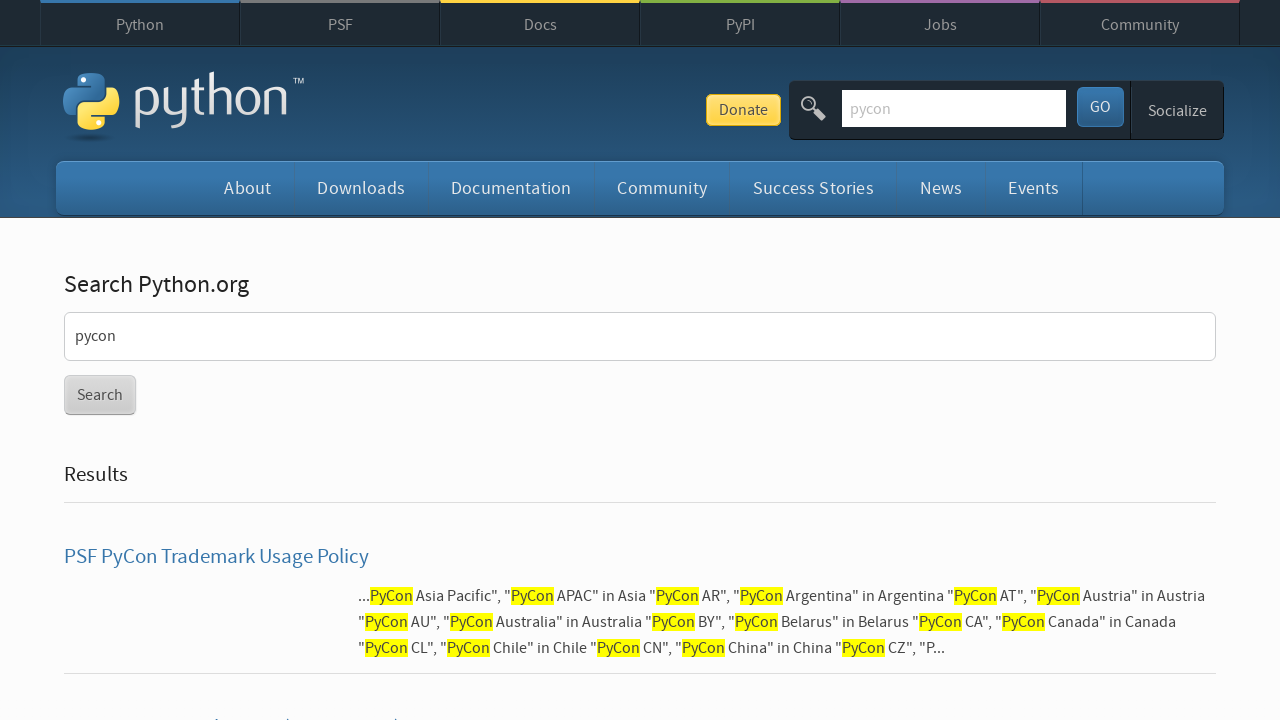

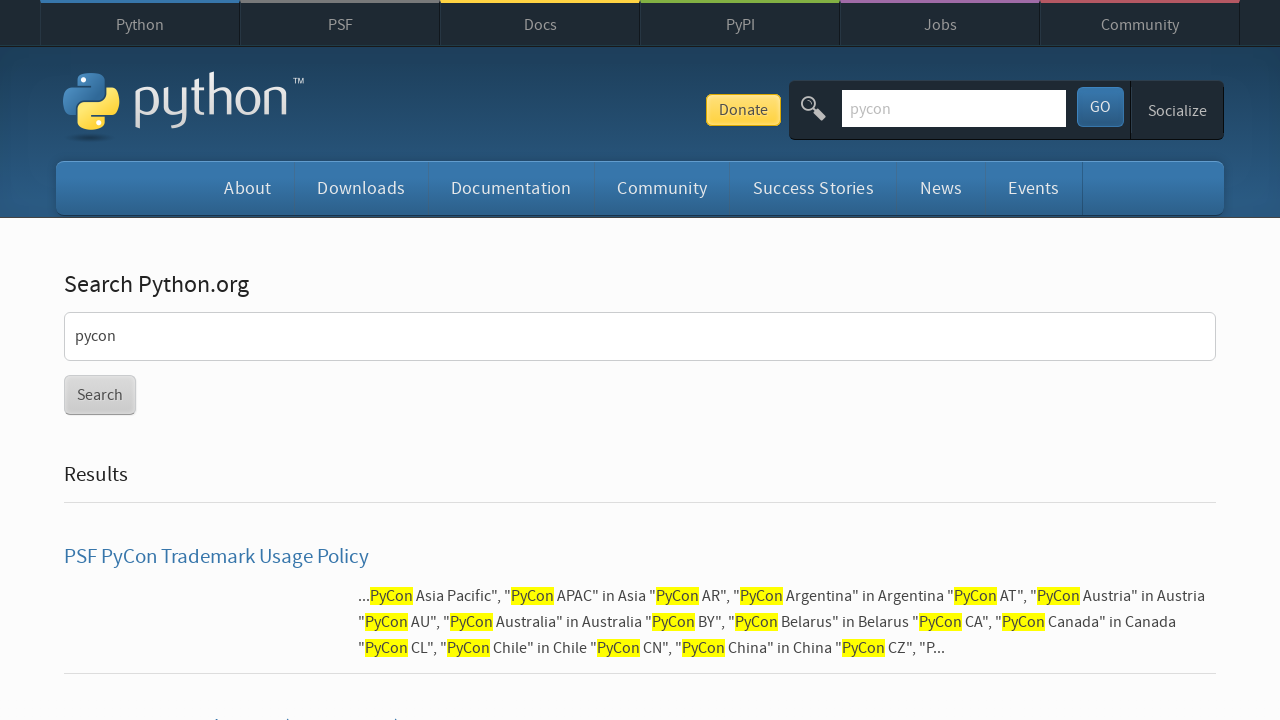